Tests confirm alert by clicking a button that triggers a confirmation dialog and accepting it, then verifying the result message

Starting URL: https://demoqa.com/alerts

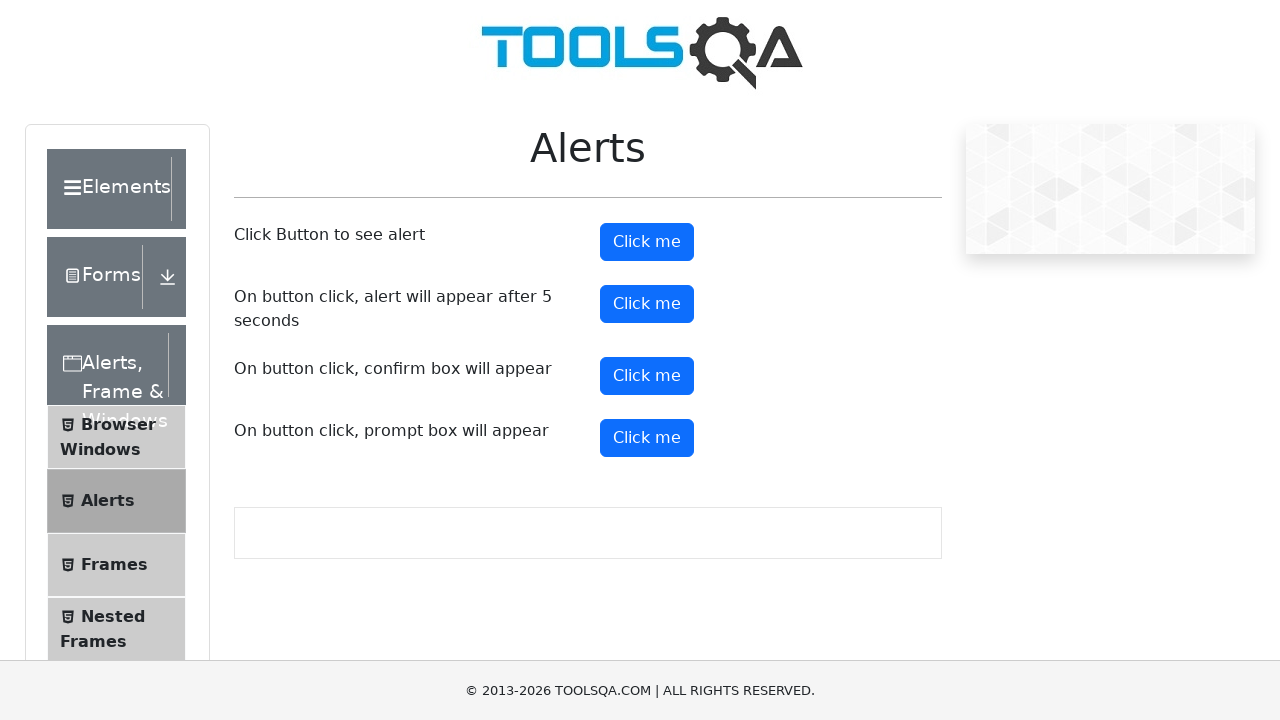

Set up dialog handler to accept confirmation alerts
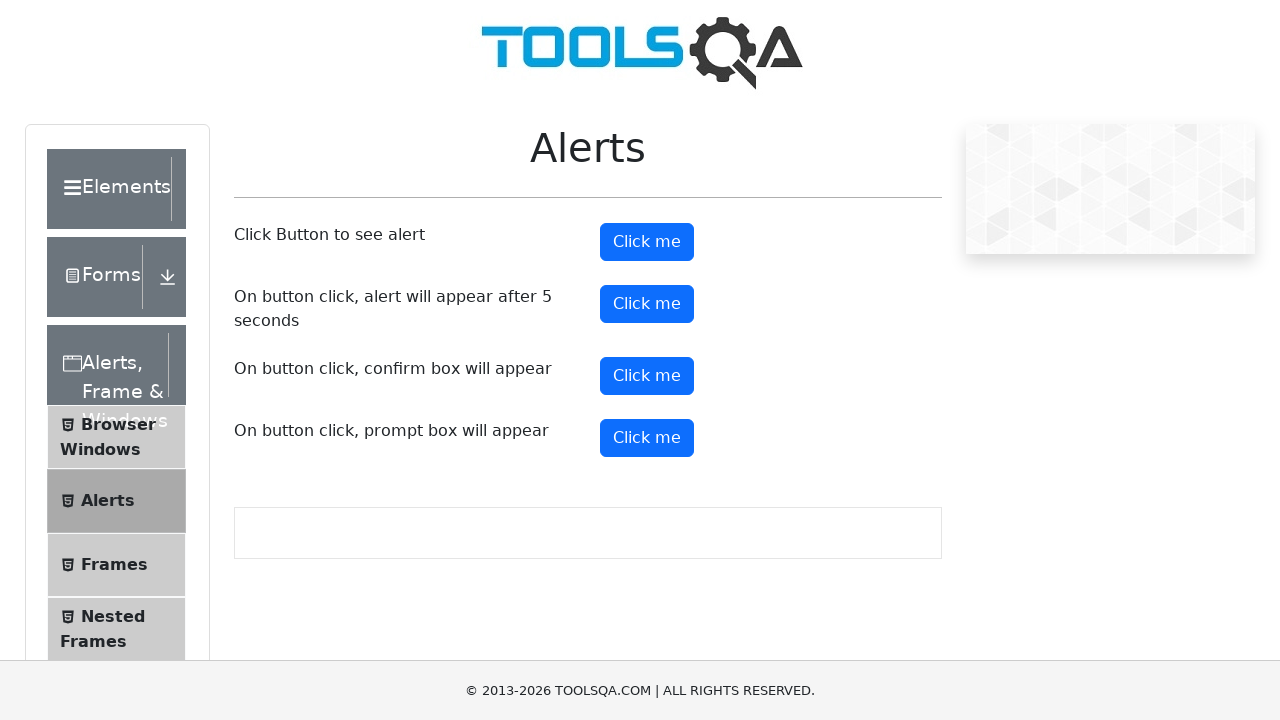

Scrolled to confirm button into view
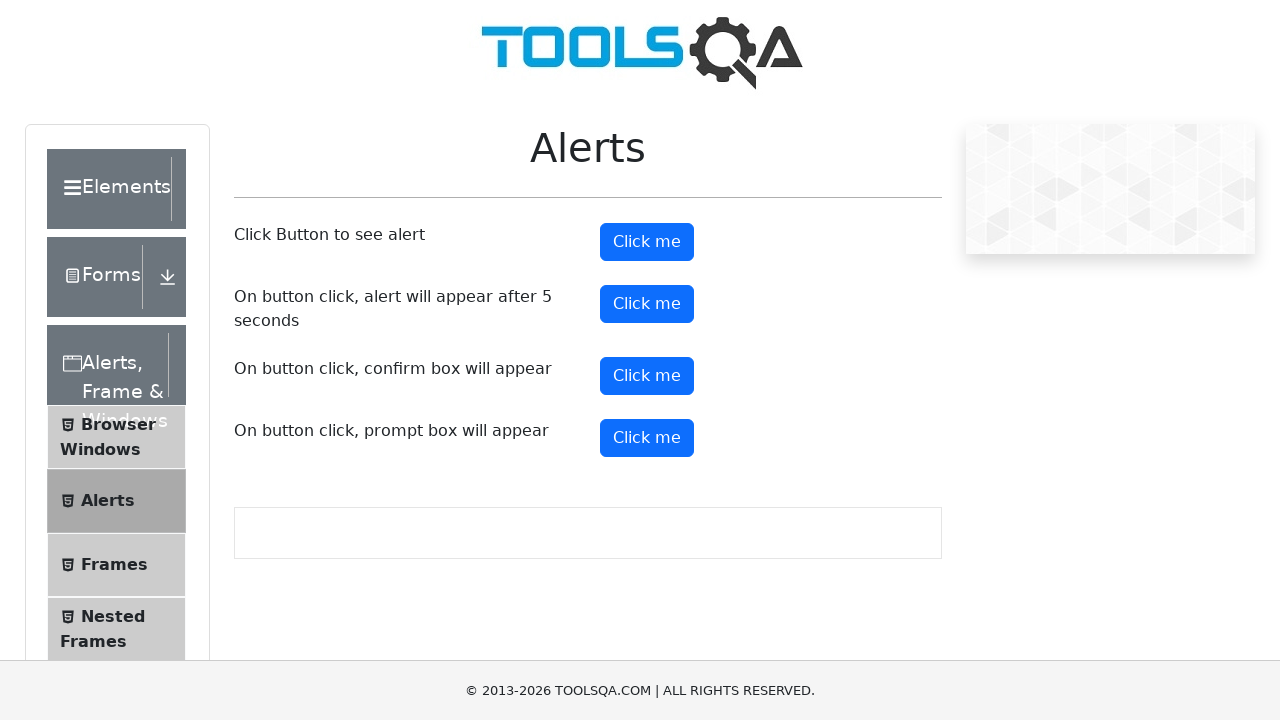

Clicked the confirm button to trigger confirmation dialog at (647, 376) on #confirmButton
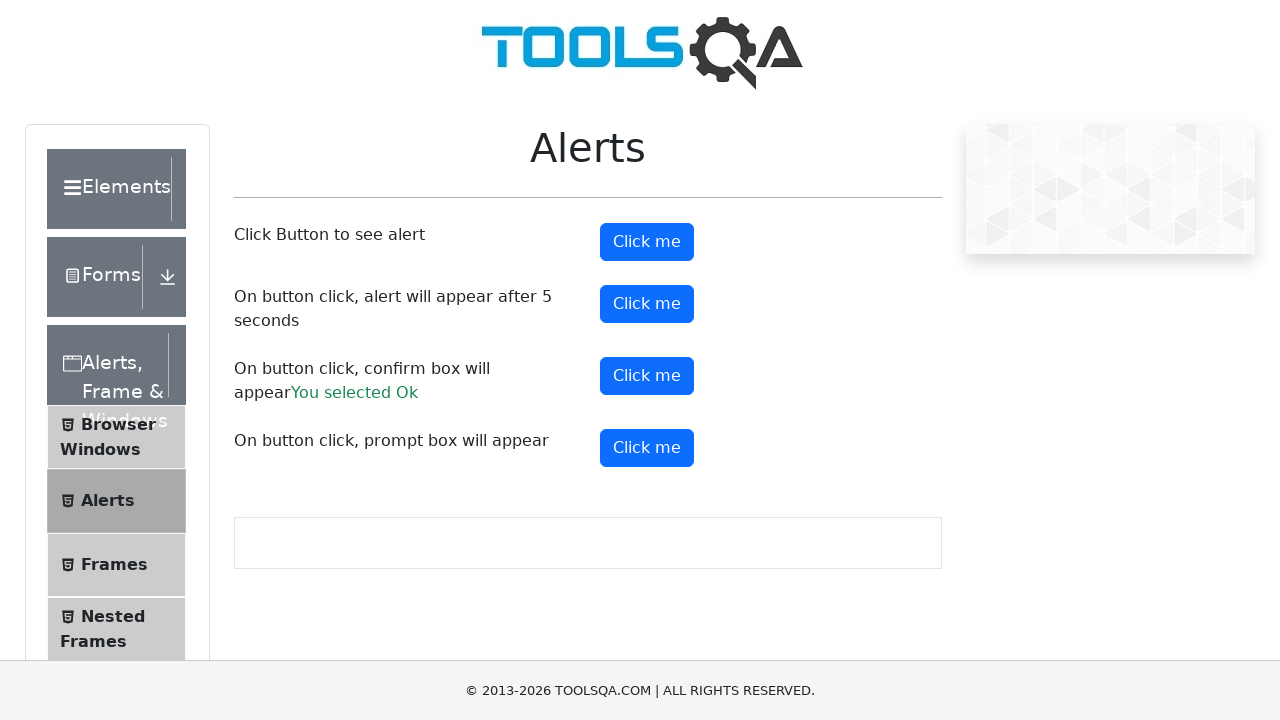

Confirmed that result message appeared after accepting alert
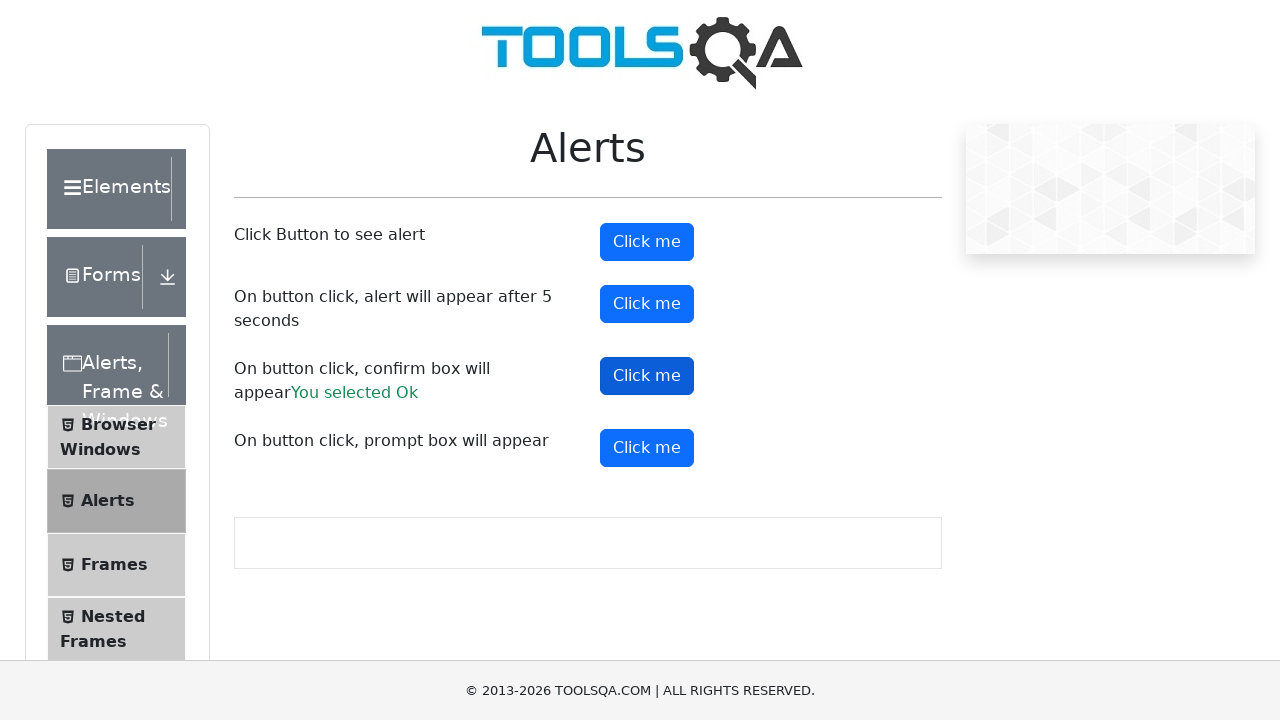

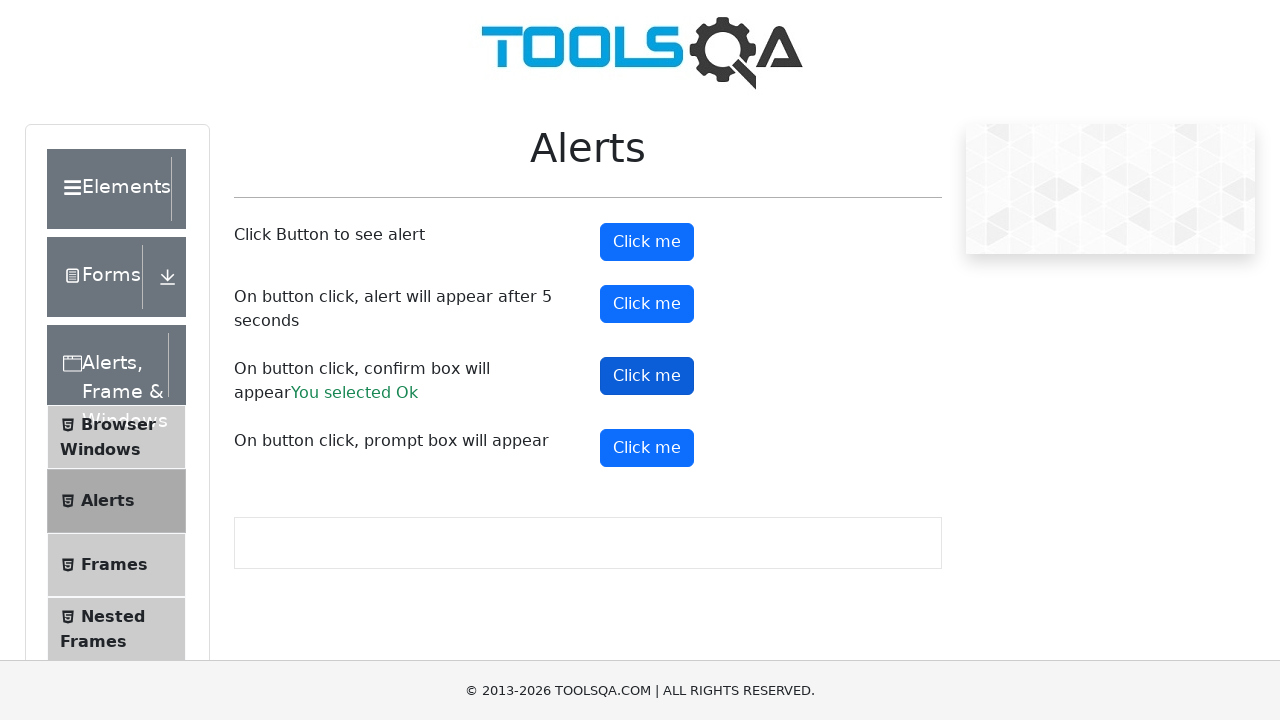